Tests simple alert functionality by triggering an alert and accepting it

Starting URL: https://www.hyrtutorials.com/p/alertsdemo.html

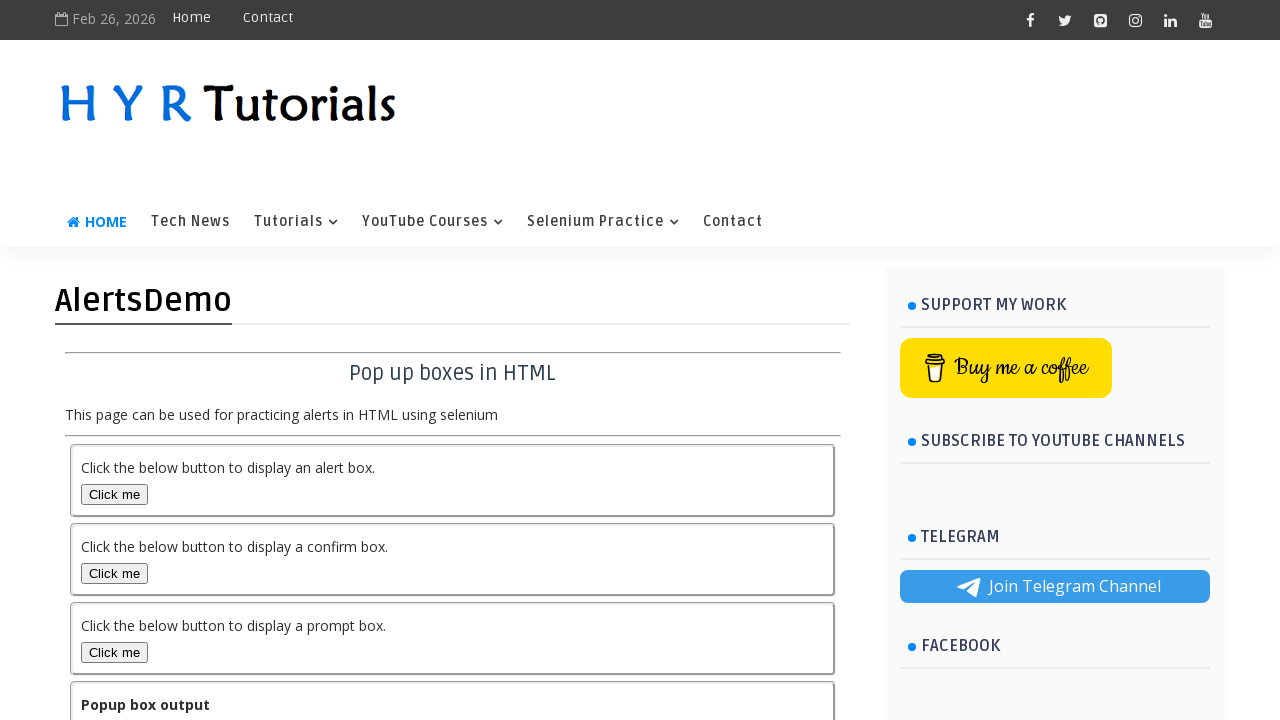

Clicked button to trigger simple alert at (114, 494) on #alertBox
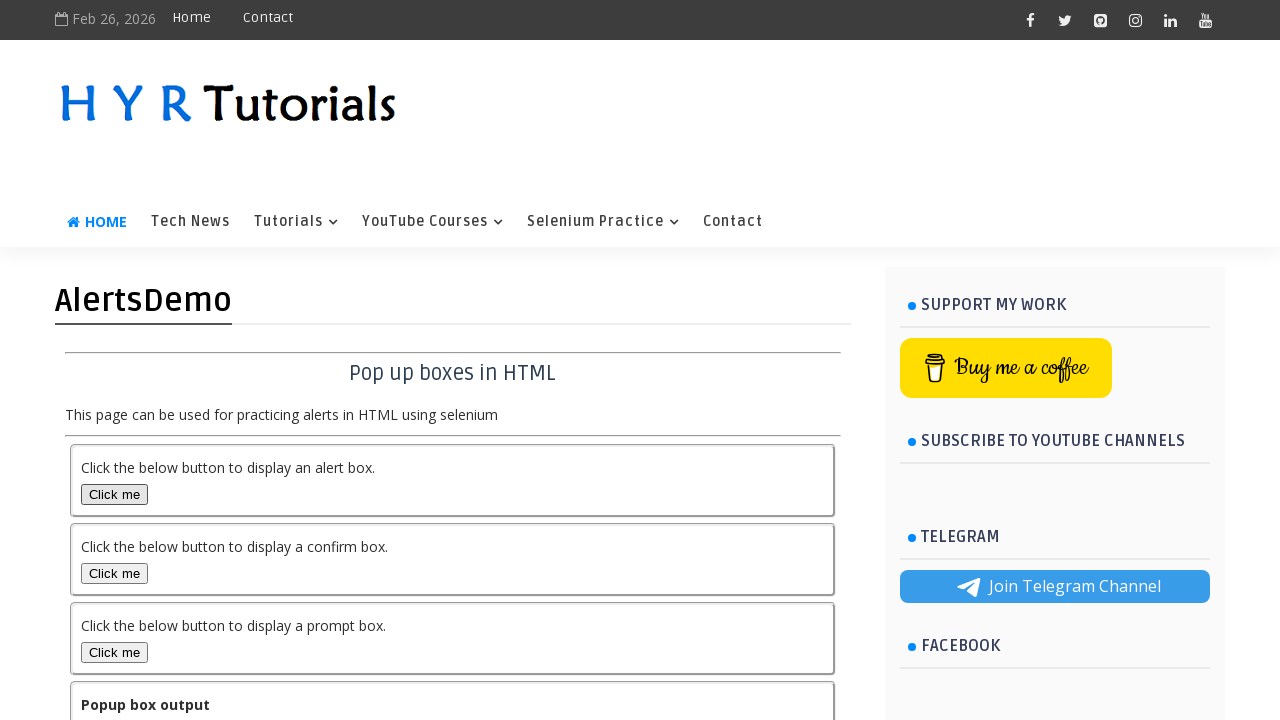

Set up alert dialog handler to accept alert
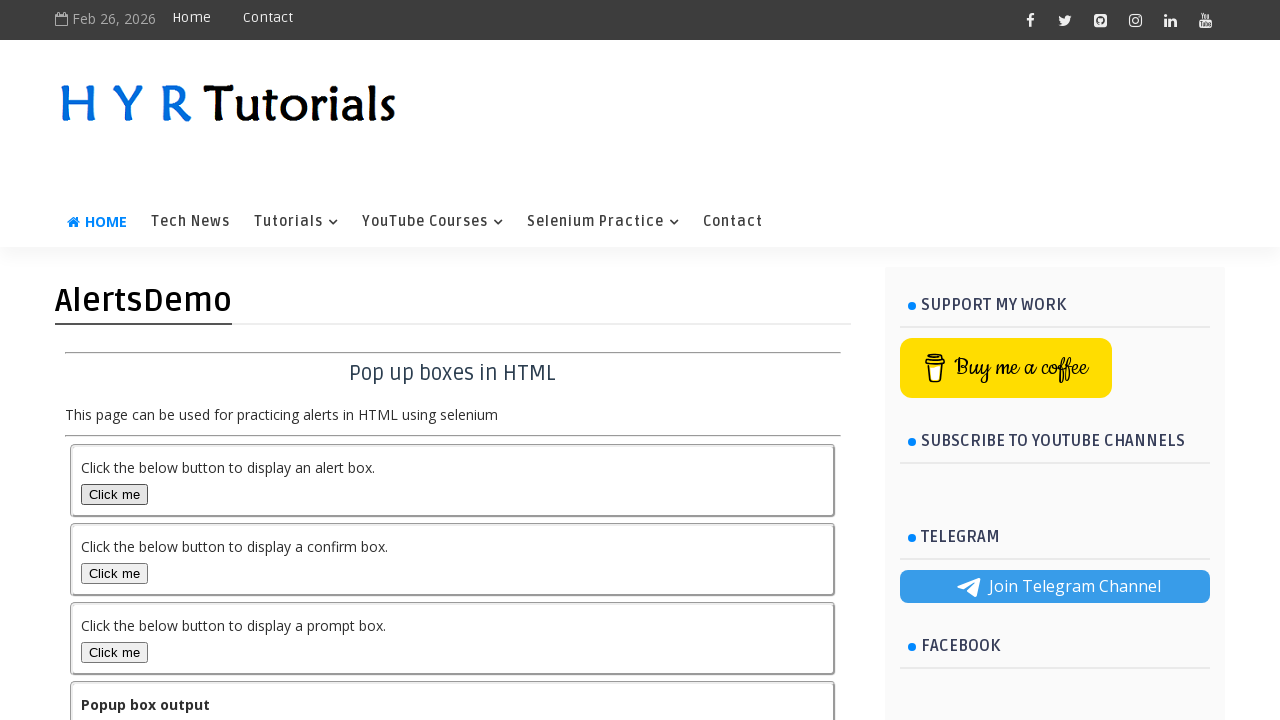

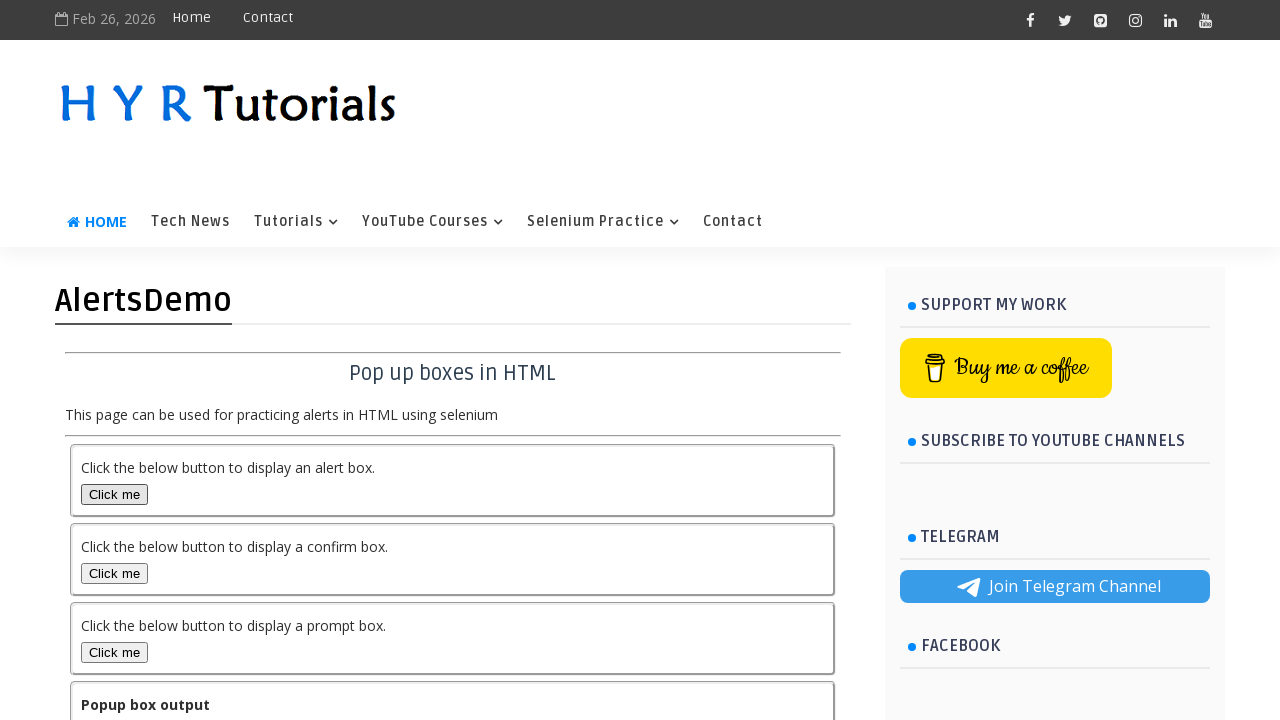